Tests Add/Remove Elements functionality by clicking the add button multiple times

Starting URL: https://the-internet.herokuapp.com/

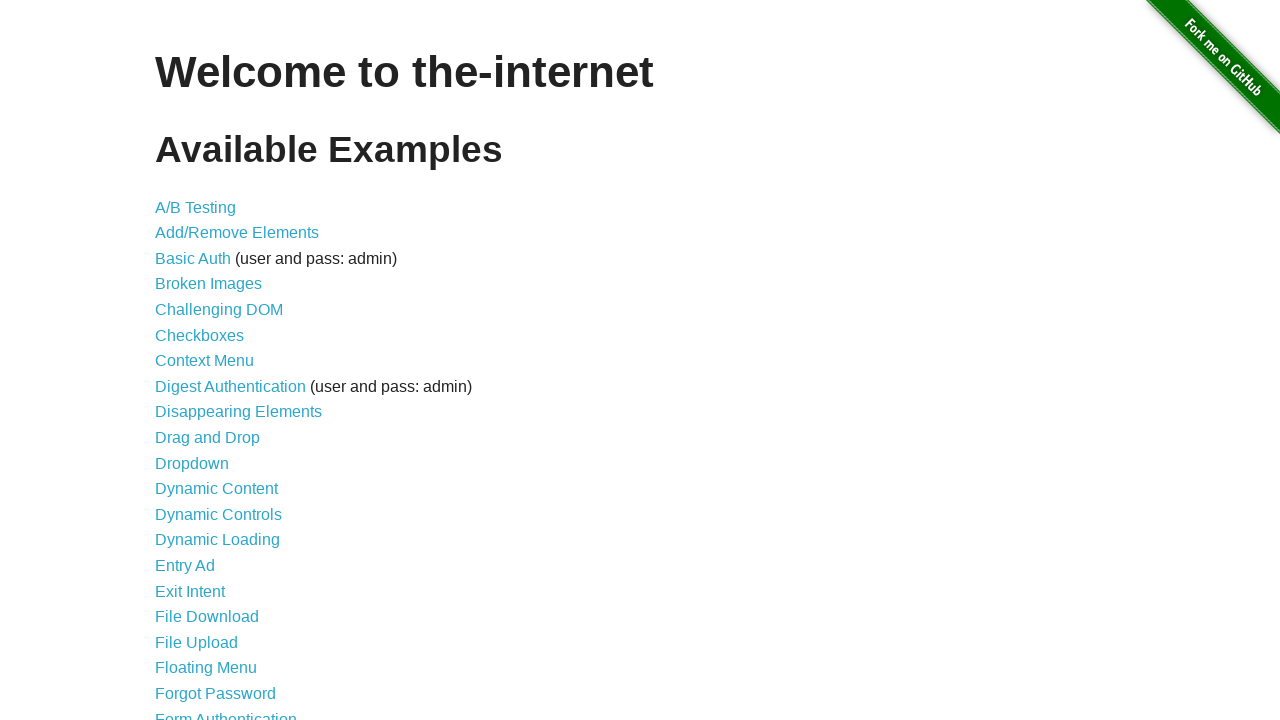

Clicked on Add/Remove Elements link at (237, 233) on text=Add/Remove Elements
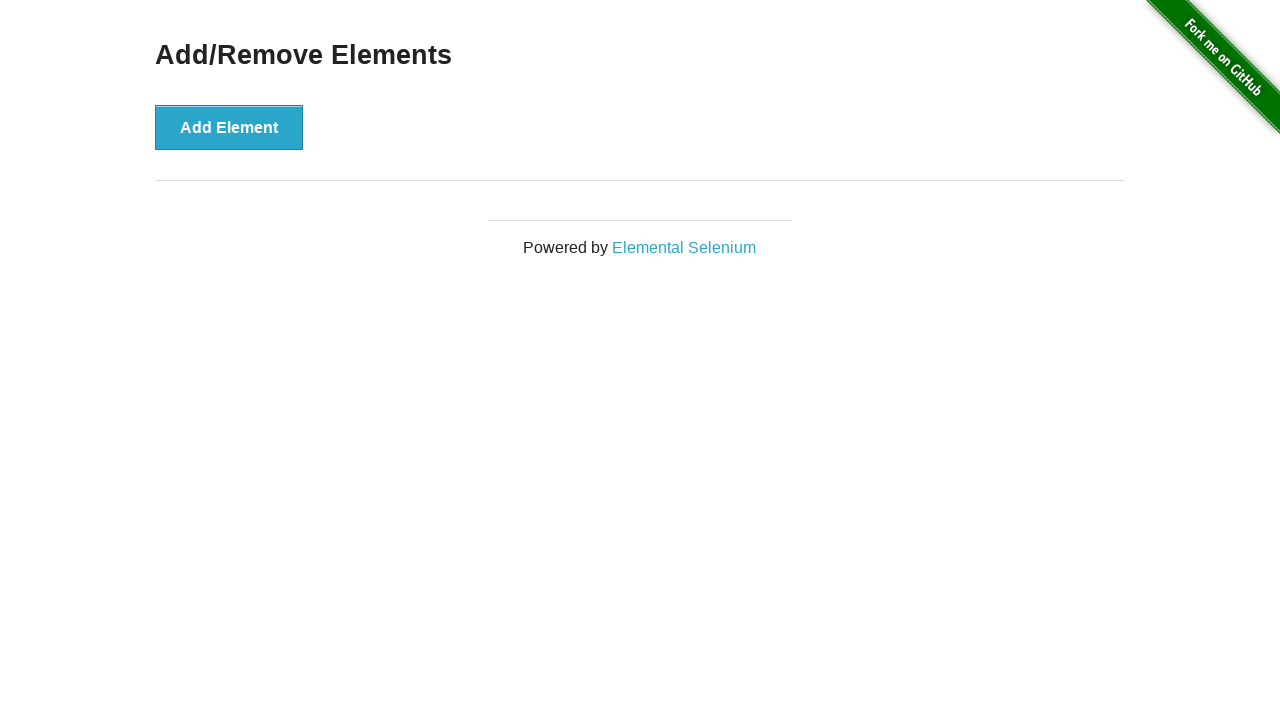

Clicked Add Element button (iteration 1/10) at (229, 127) on button:has-text('Add Element')
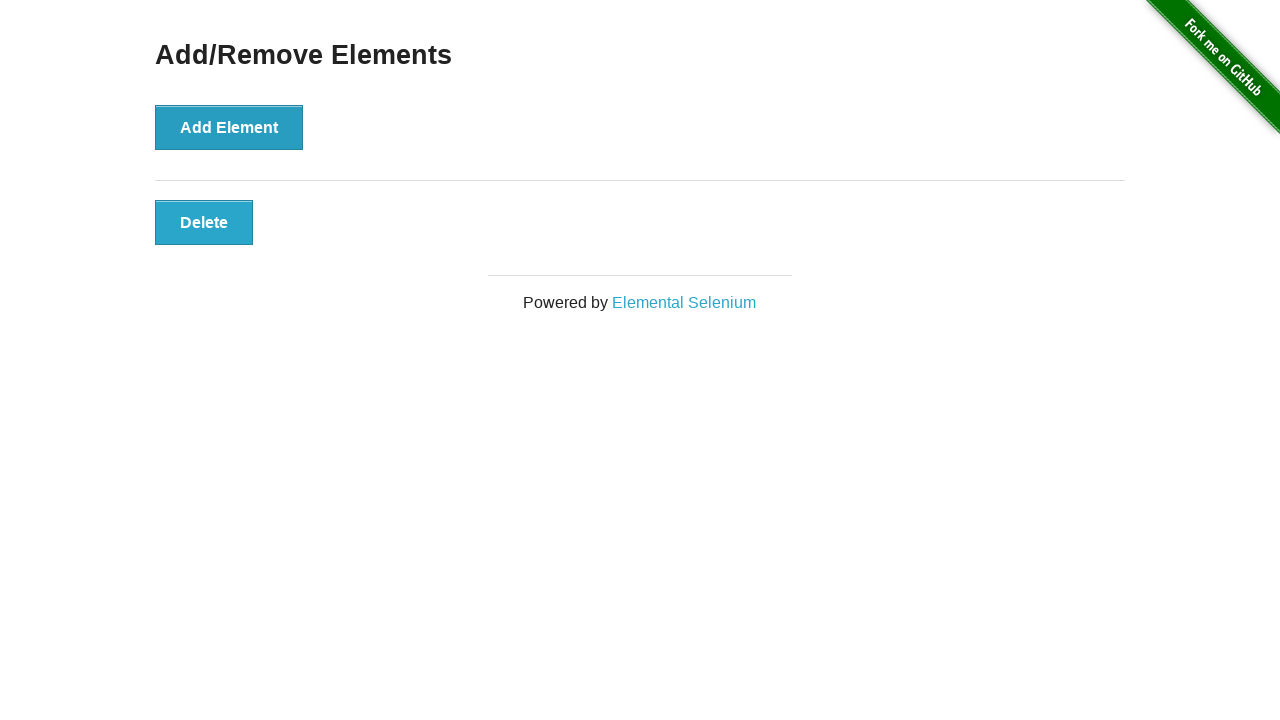

Clicked Add Element button (iteration 2/10) at (229, 127) on button:has-text('Add Element')
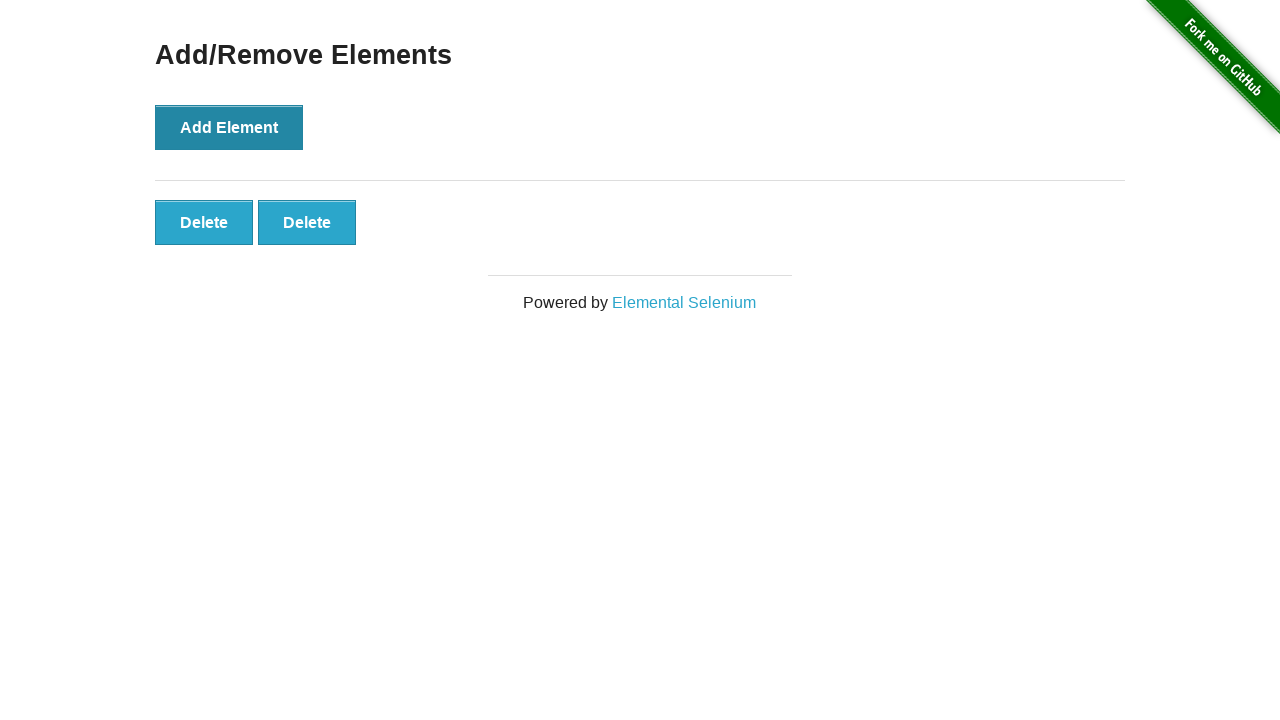

Clicked Add Element button (iteration 3/10) at (229, 127) on button:has-text('Add Element')
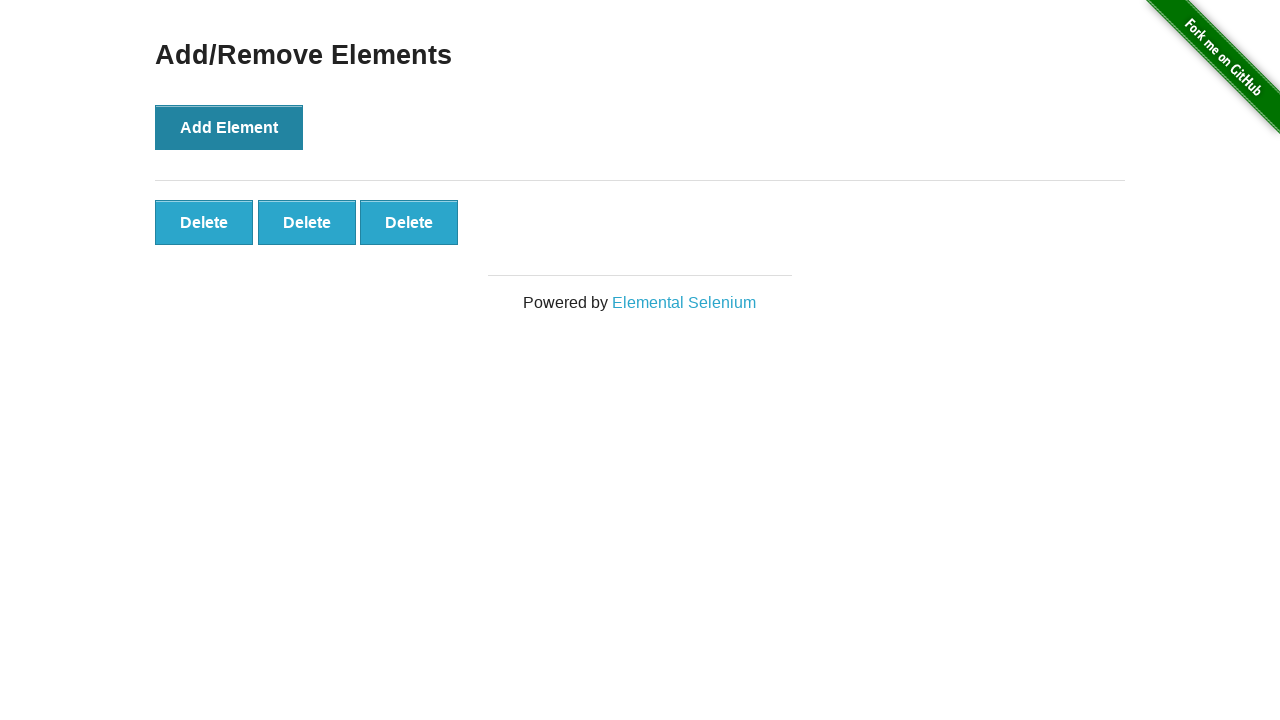

Clicked Add Element button (iteration 4/10) at (229, 127) on button:has-text('Add Element')
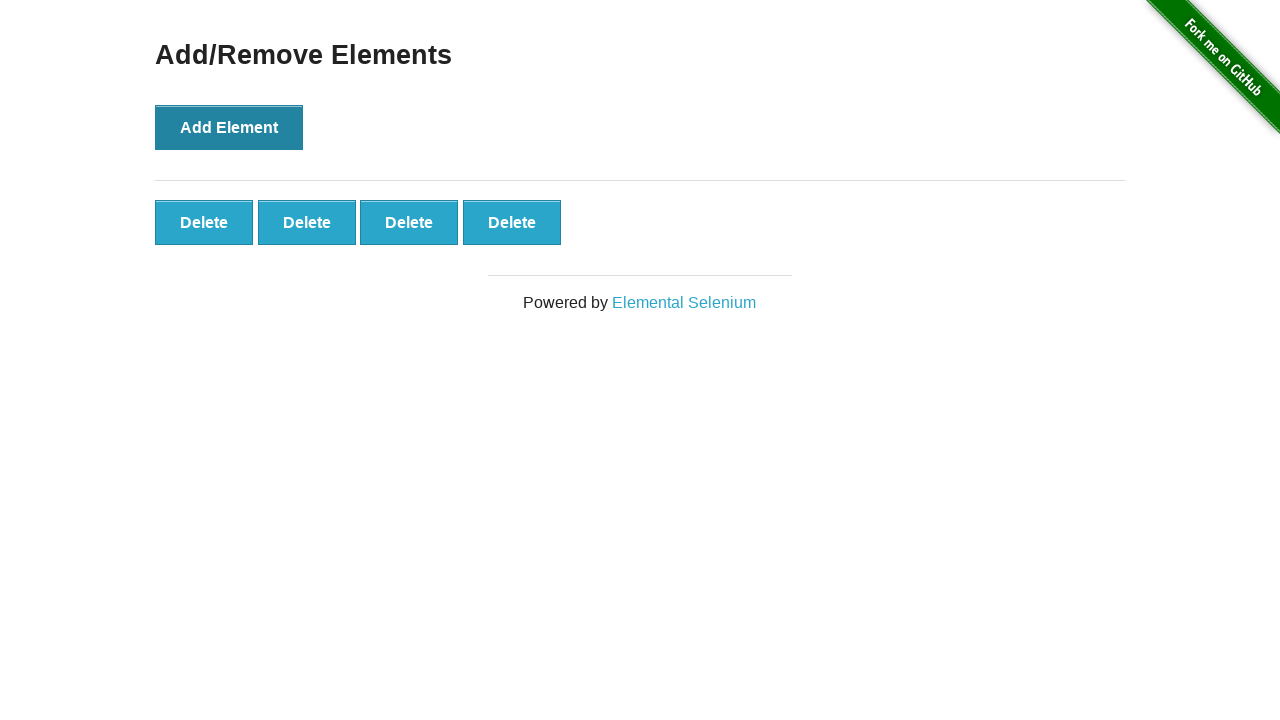

Clicked Add Element button (iteration 5/10) at (229, 127) on button:has-text('Add Element')
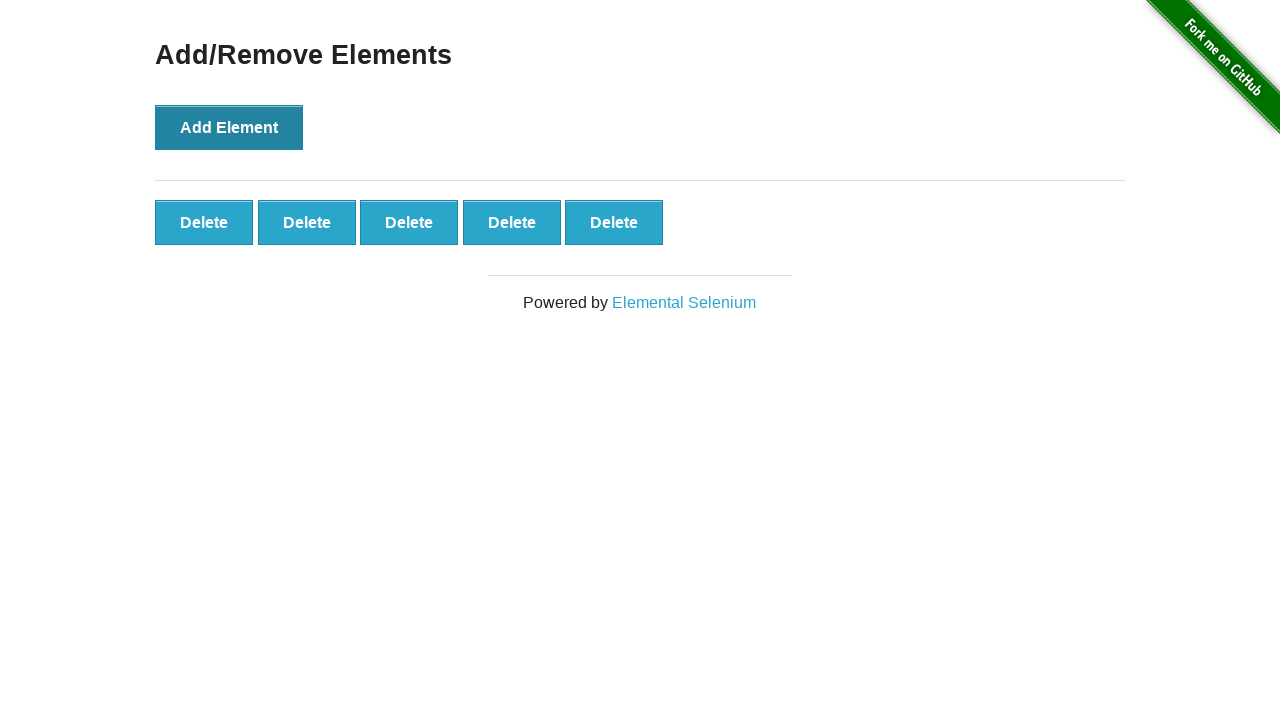

Clicked Add Element button (iteration 6/10) at (229, 127) on button:has-text('Add Element')
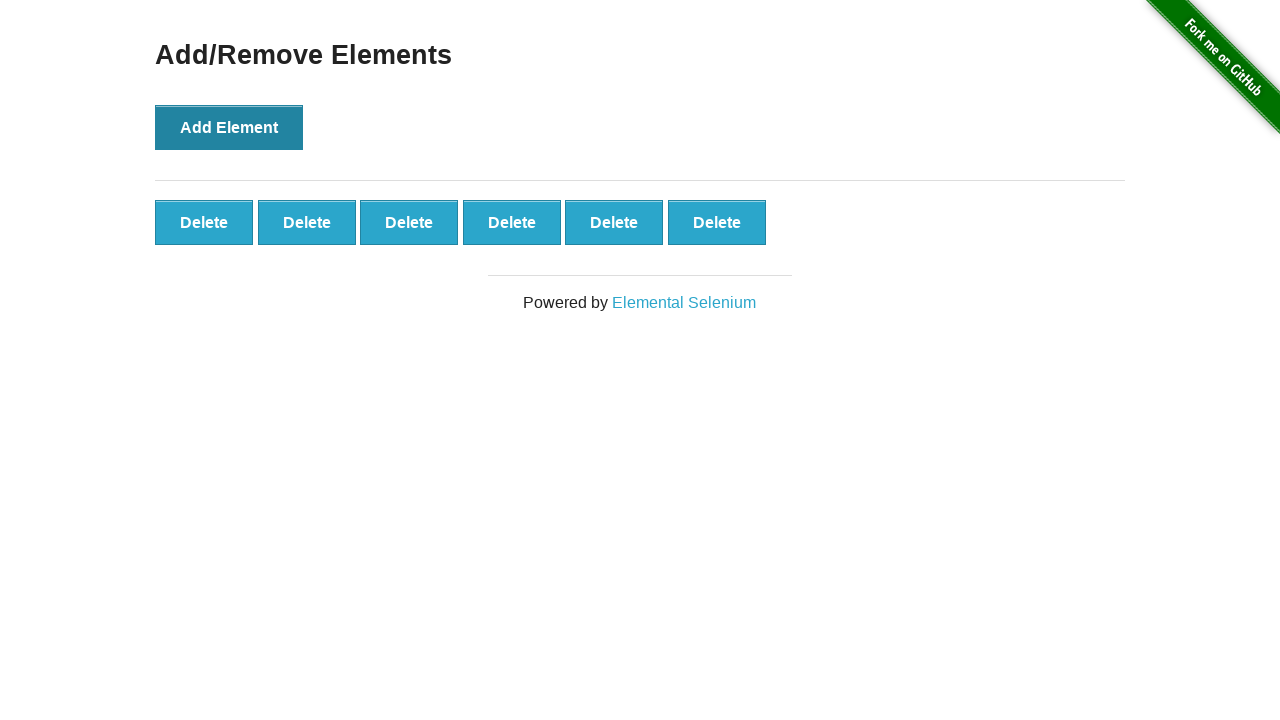

Clicked Add Element button (iteration 7/10) at (229, 127) on button:has-text('Add Element')
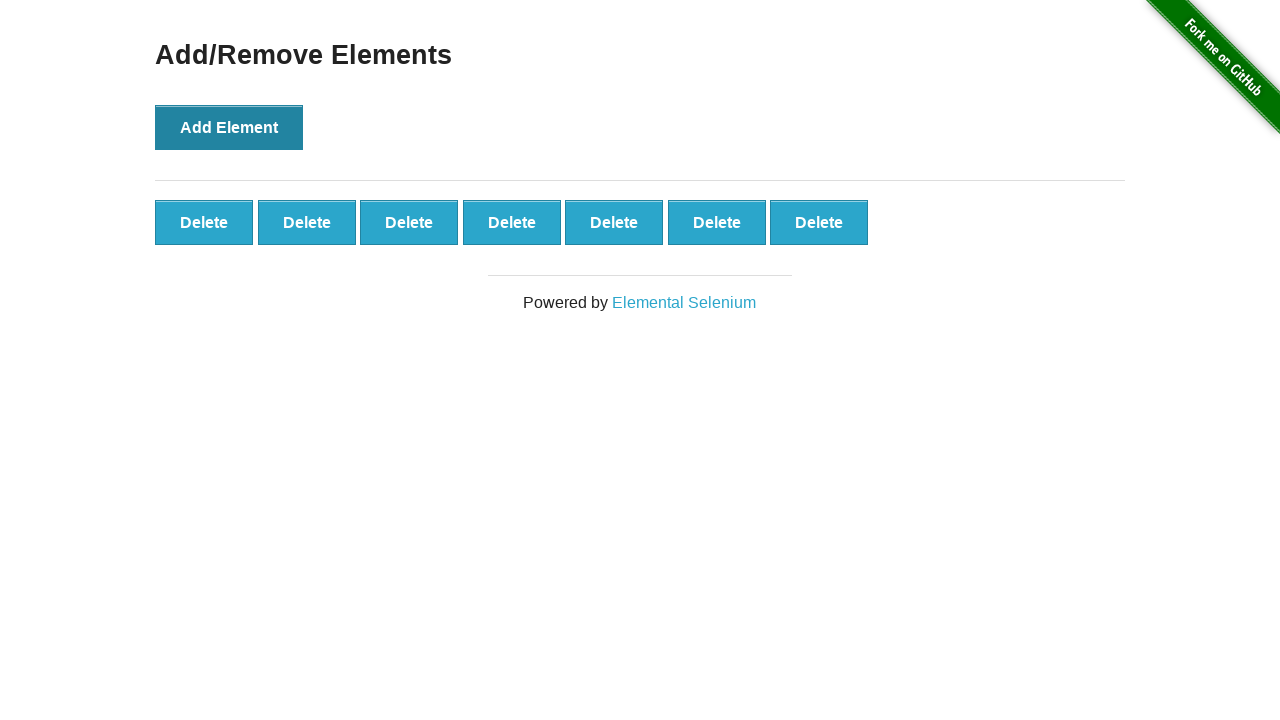

Clicked Add Element button (iteration 8/10) at (229, 127) on button:has-text('Add Element')
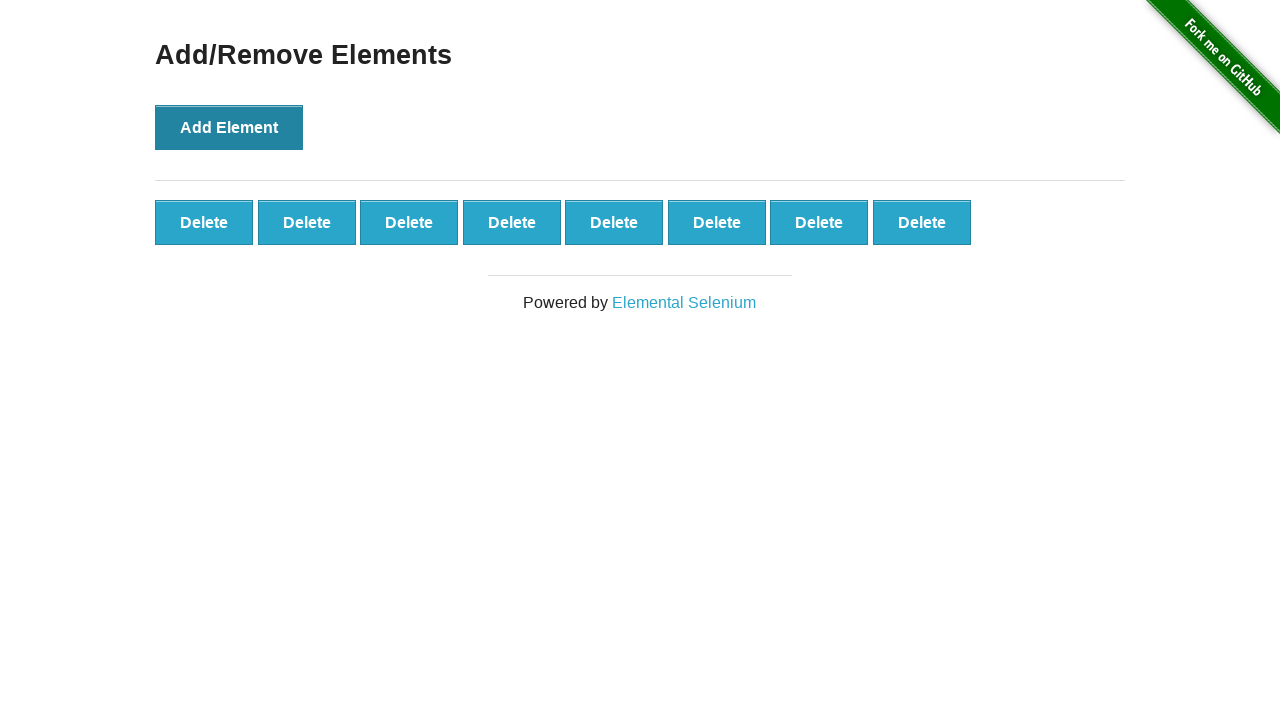

Clicked Add Element button (iteration 9/10) at (229, 127) on button:has-text('Add Element')
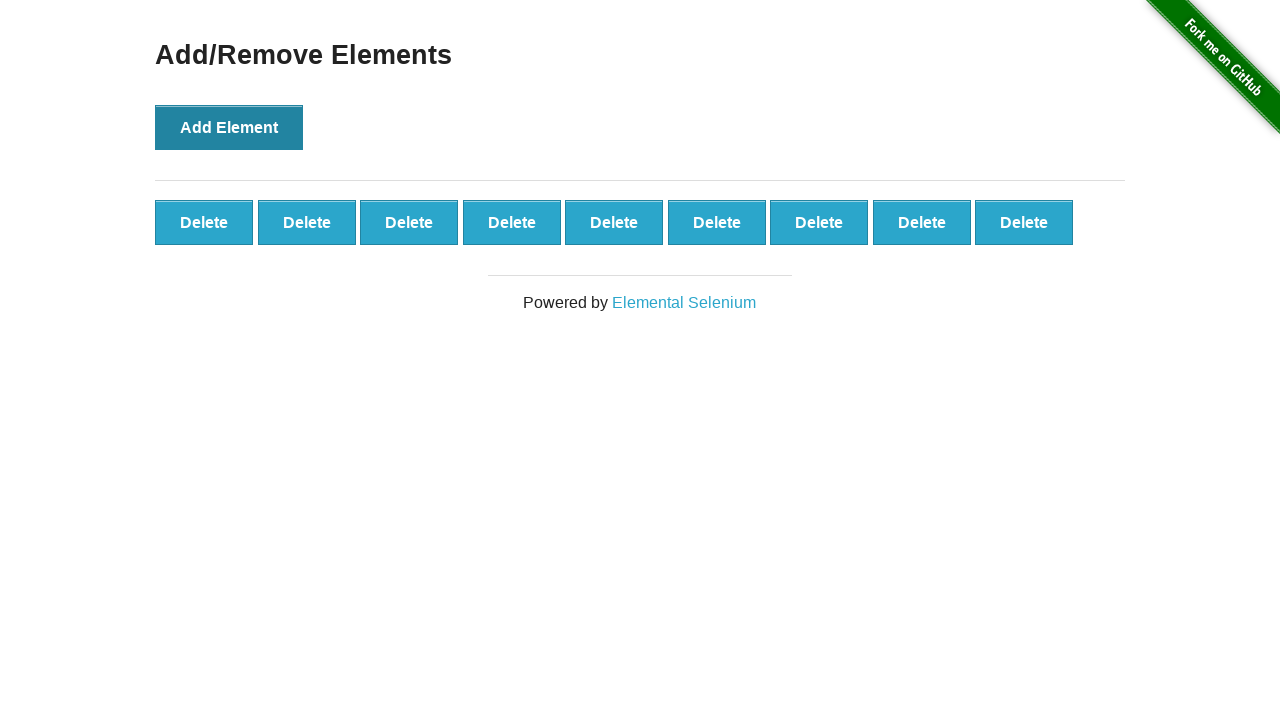

Clicked Add Element button (iteration 10/10) at (229, 127) on button:has-text('Add Element')
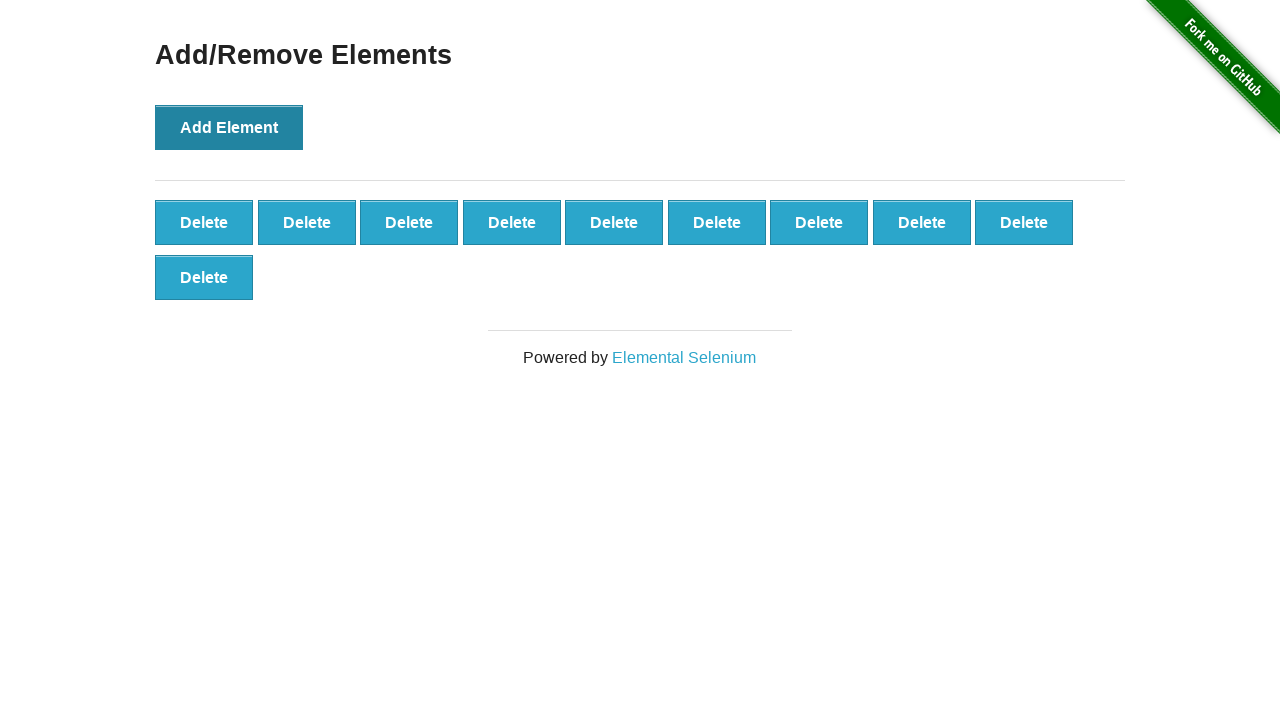

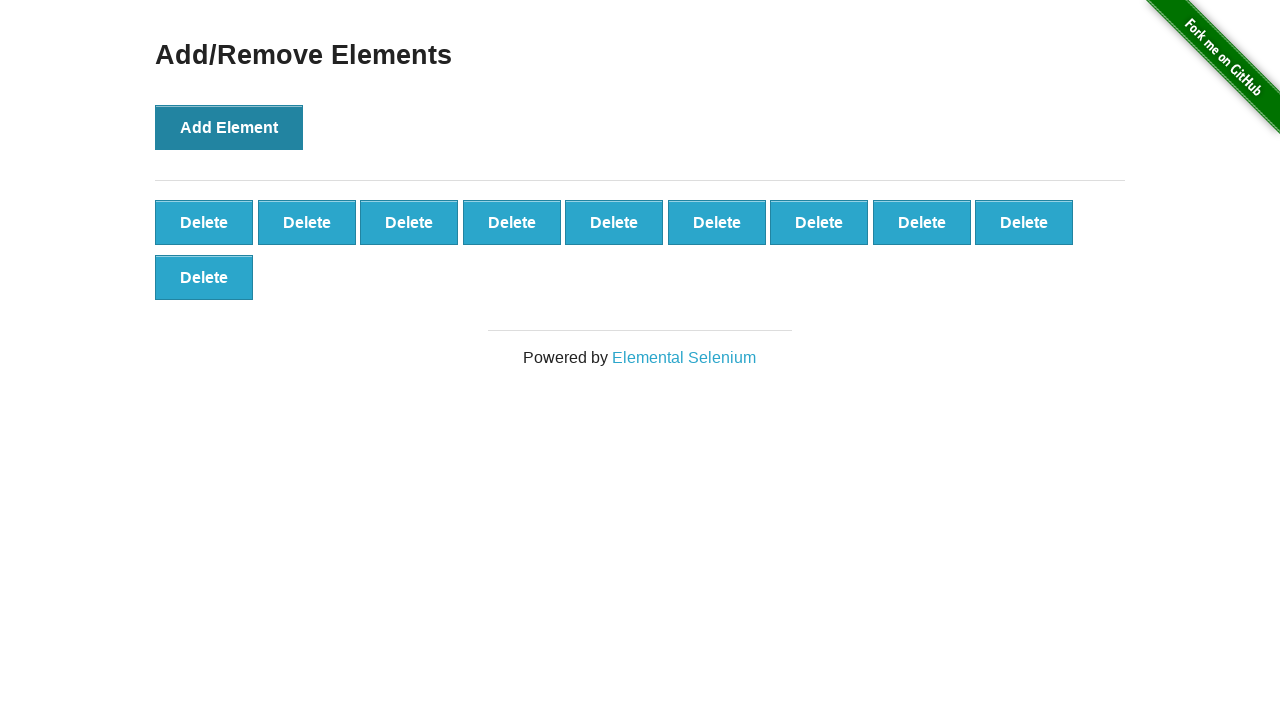